Navigates to the Test Cases page to verify that test cases are displayed

Starting URL: http://automationexercise.com

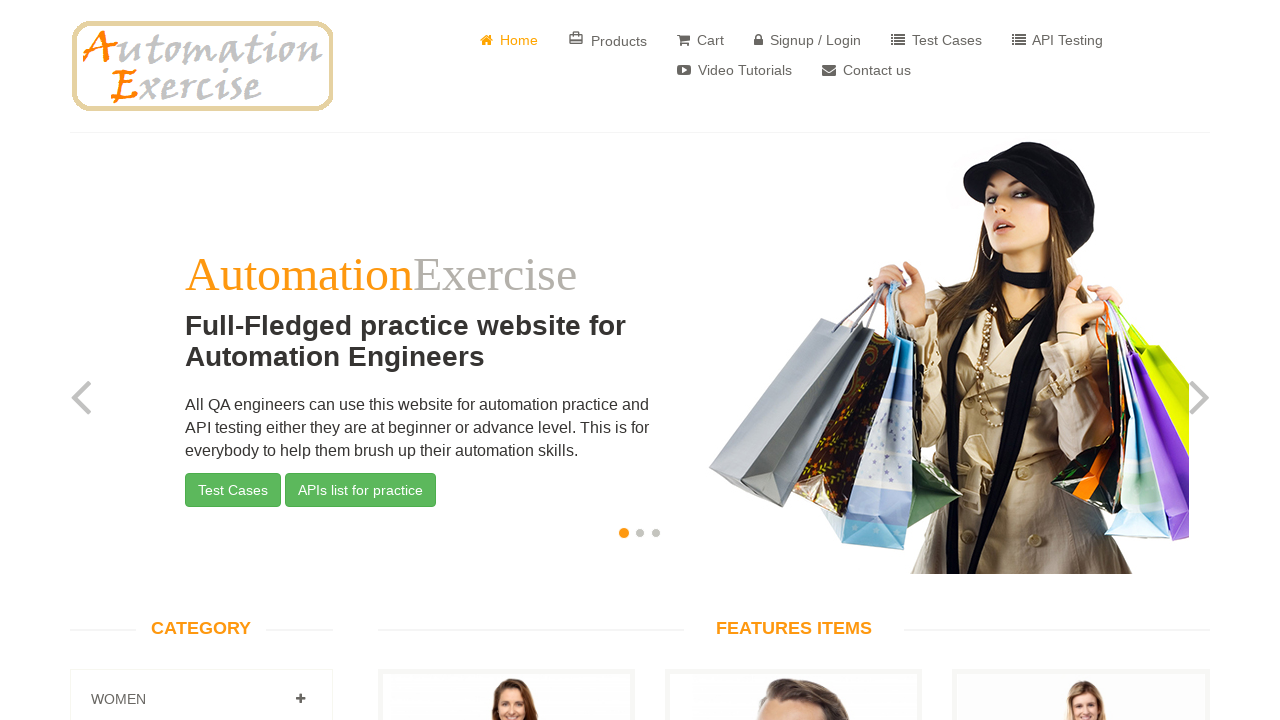

Clicked Test Cases button to navigate to test cases page at (936, 40) on text=Test Cases
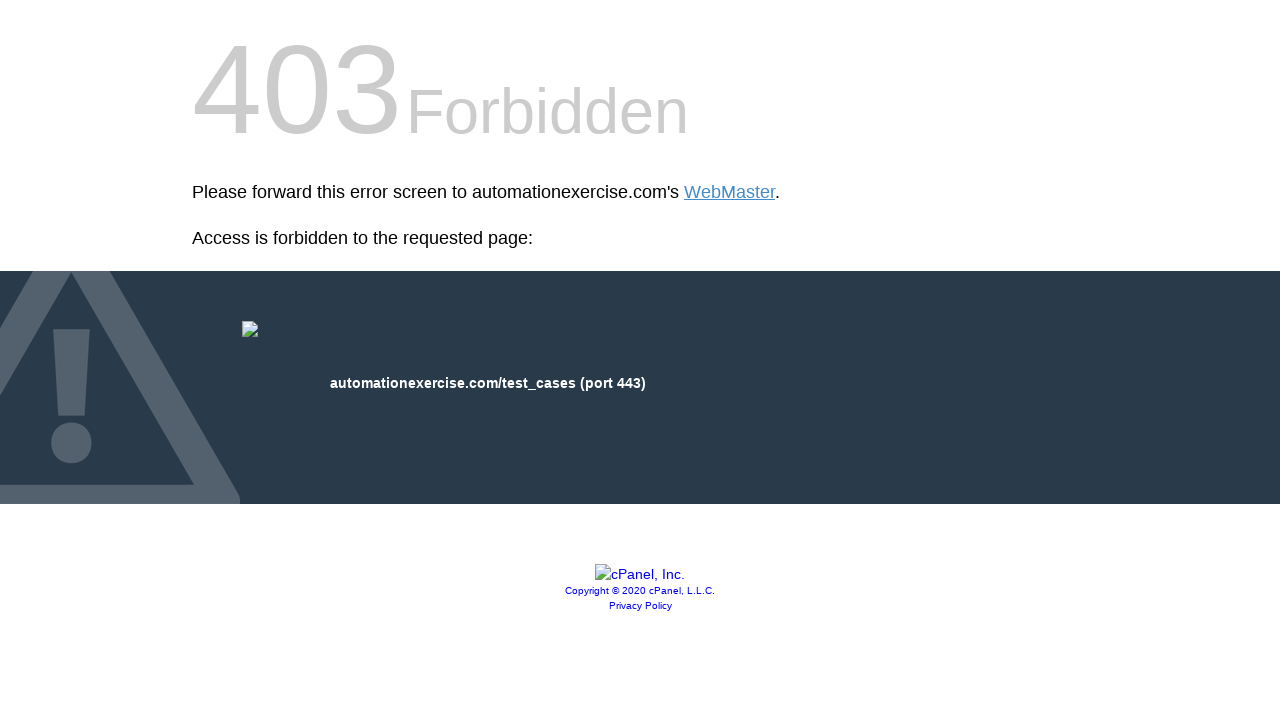

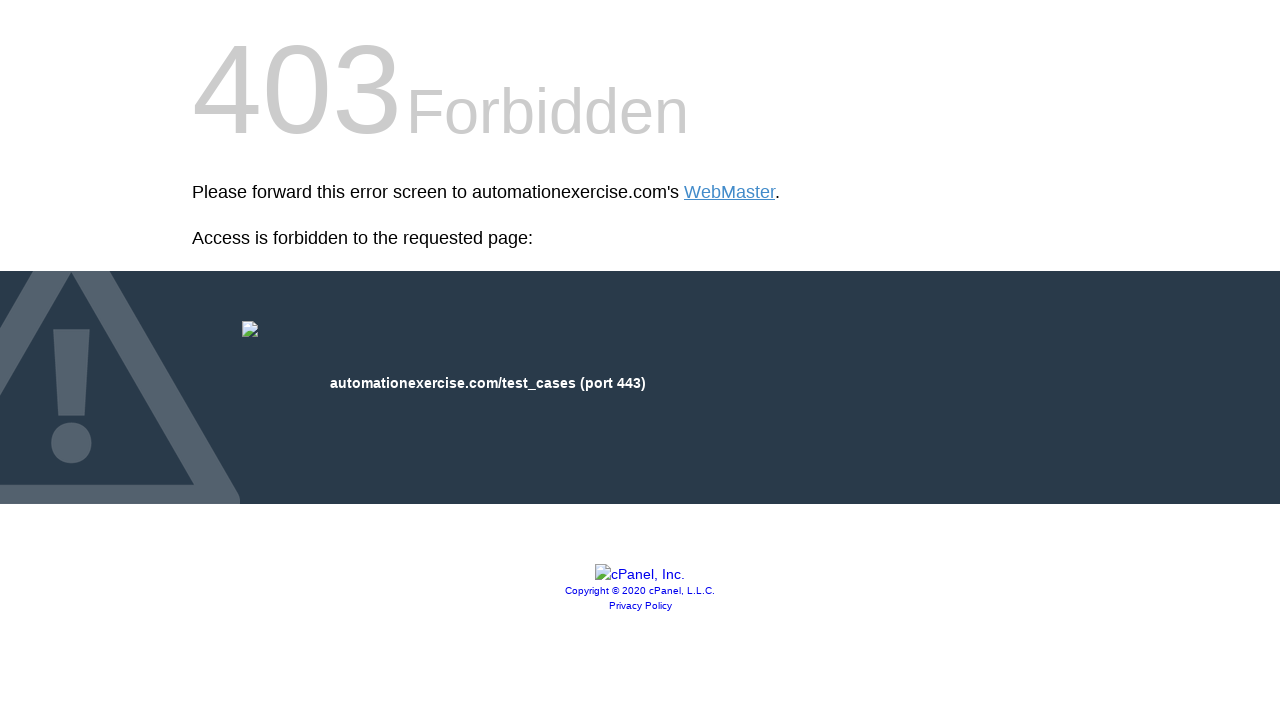